Tests scrolling functionality and table data parsing by scrolling to a table, extracting values from cells, calculating their sum, and verifying it matches the displayed total

Starting URL: https://rahulshettyacademy.com/AutomationPractice/#

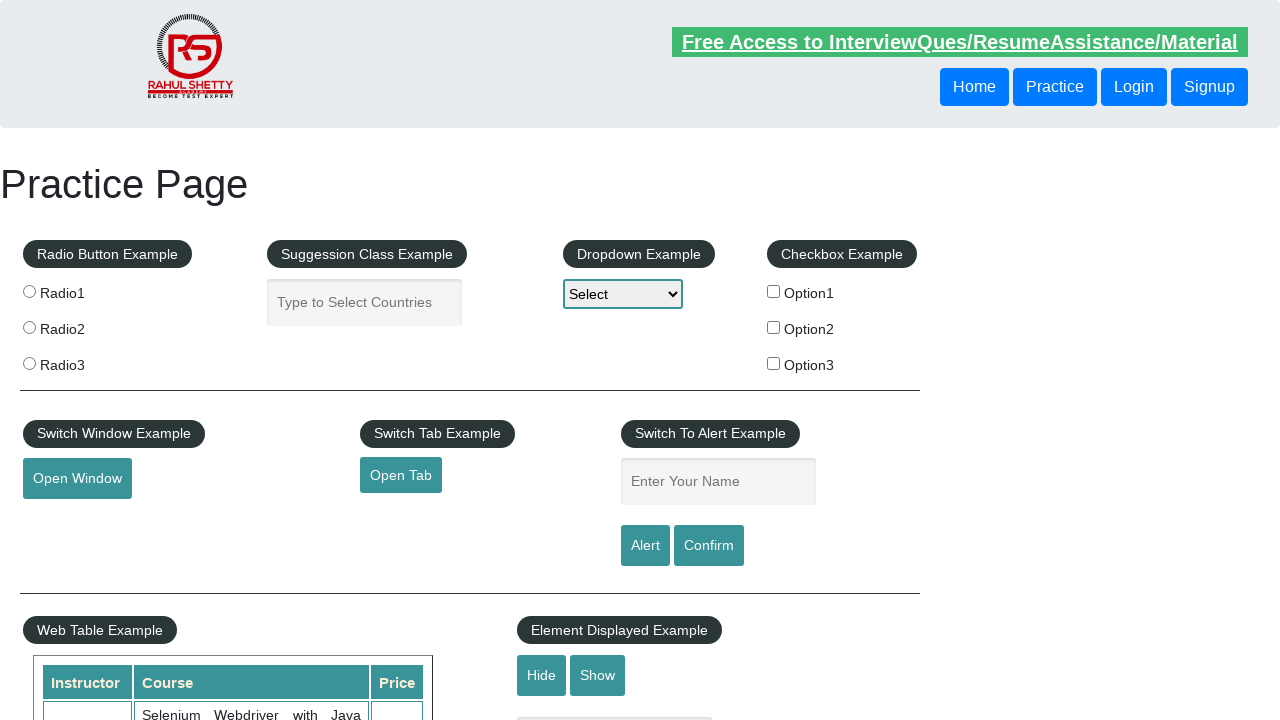

Scrolled down the page by 500px
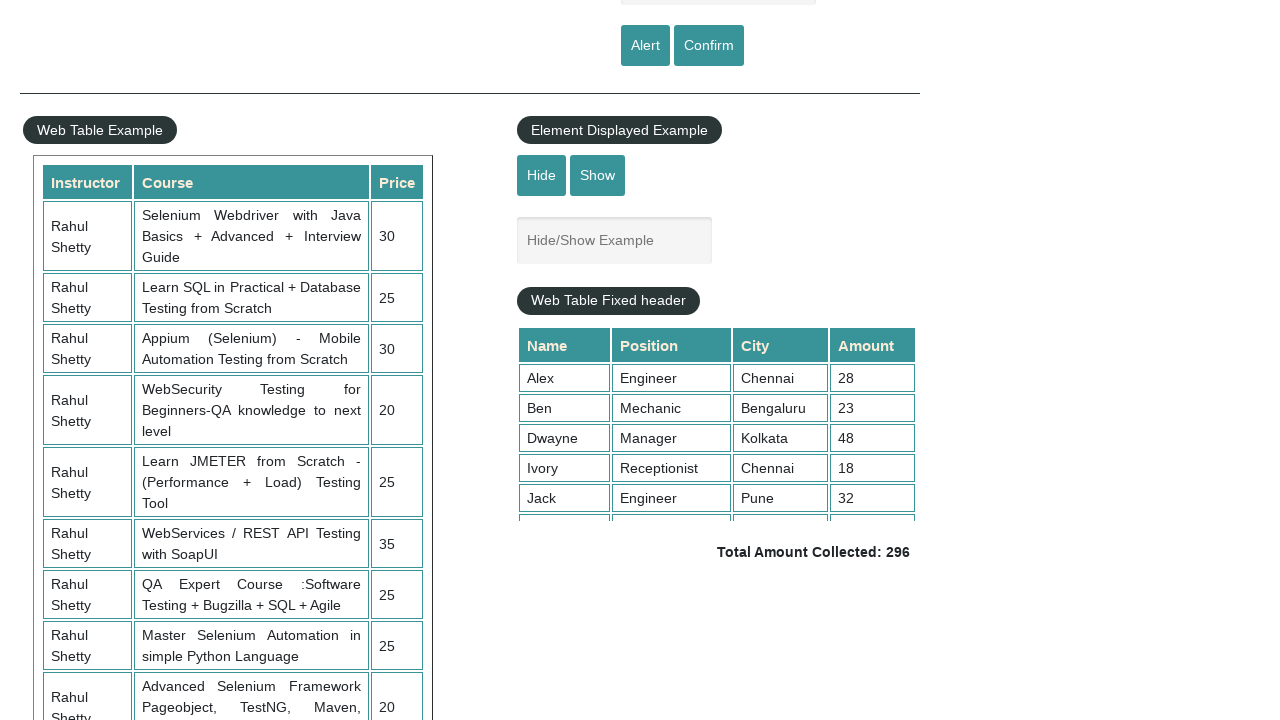

Waited 3 seconds for table to load
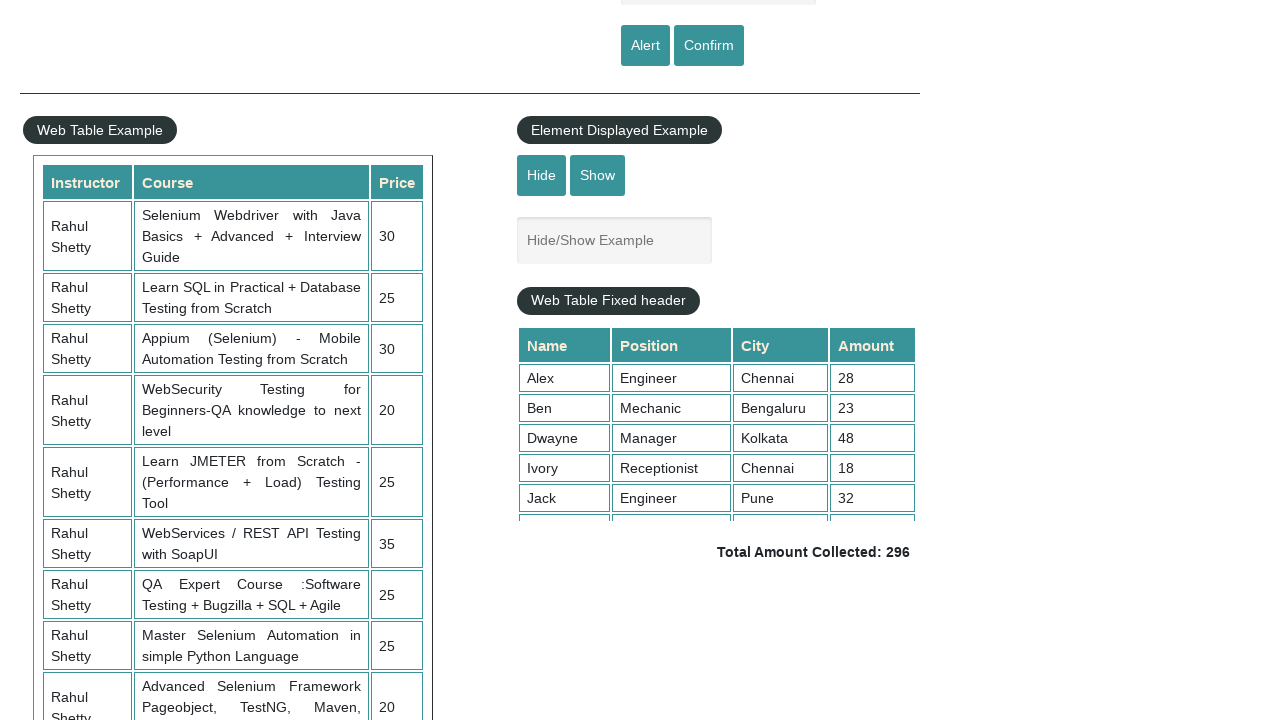

Scrolled within table container to position 5000
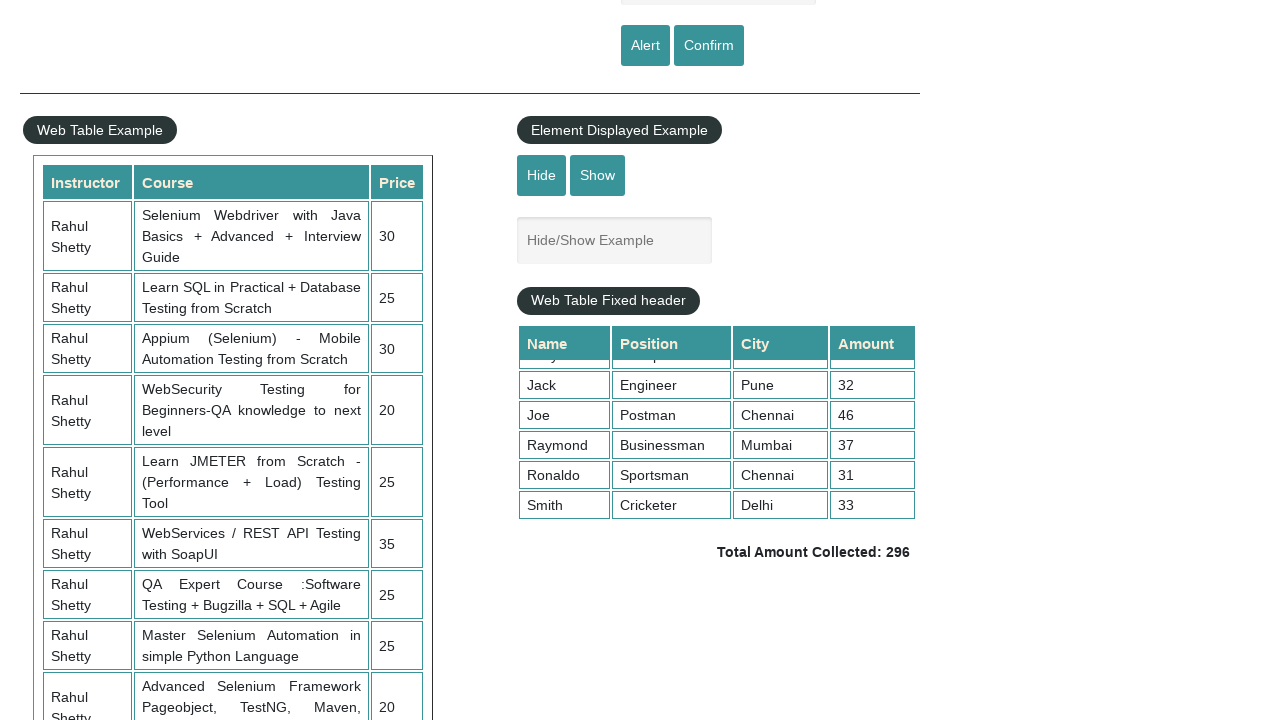

Retrieved all city elements from table (column 3)
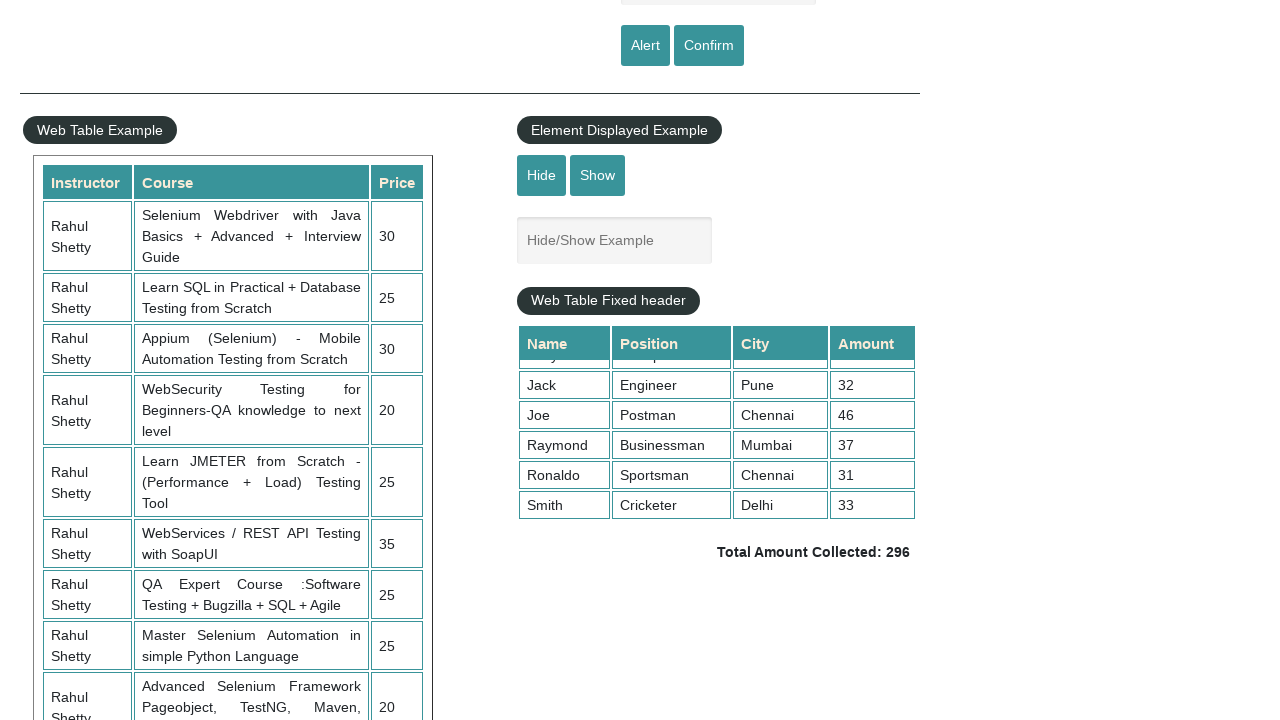

Retrieved all value elements from table (column 4)
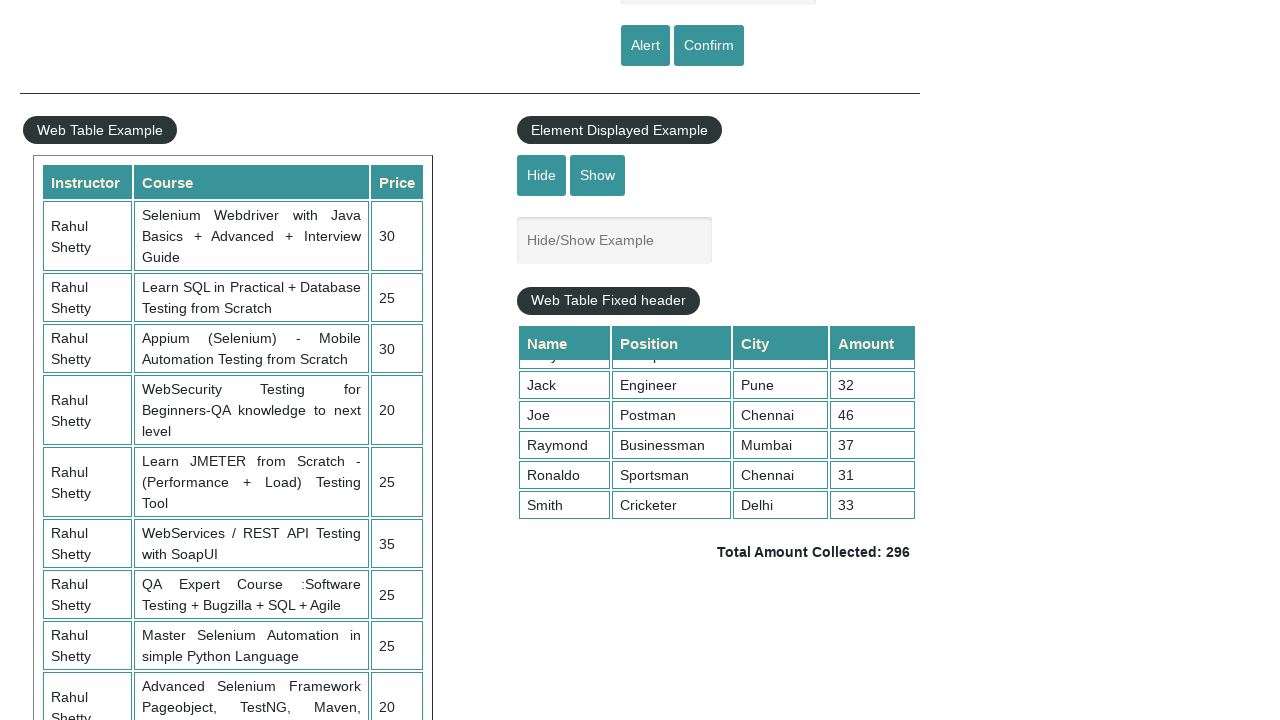

Calculated sum of all table values: 296
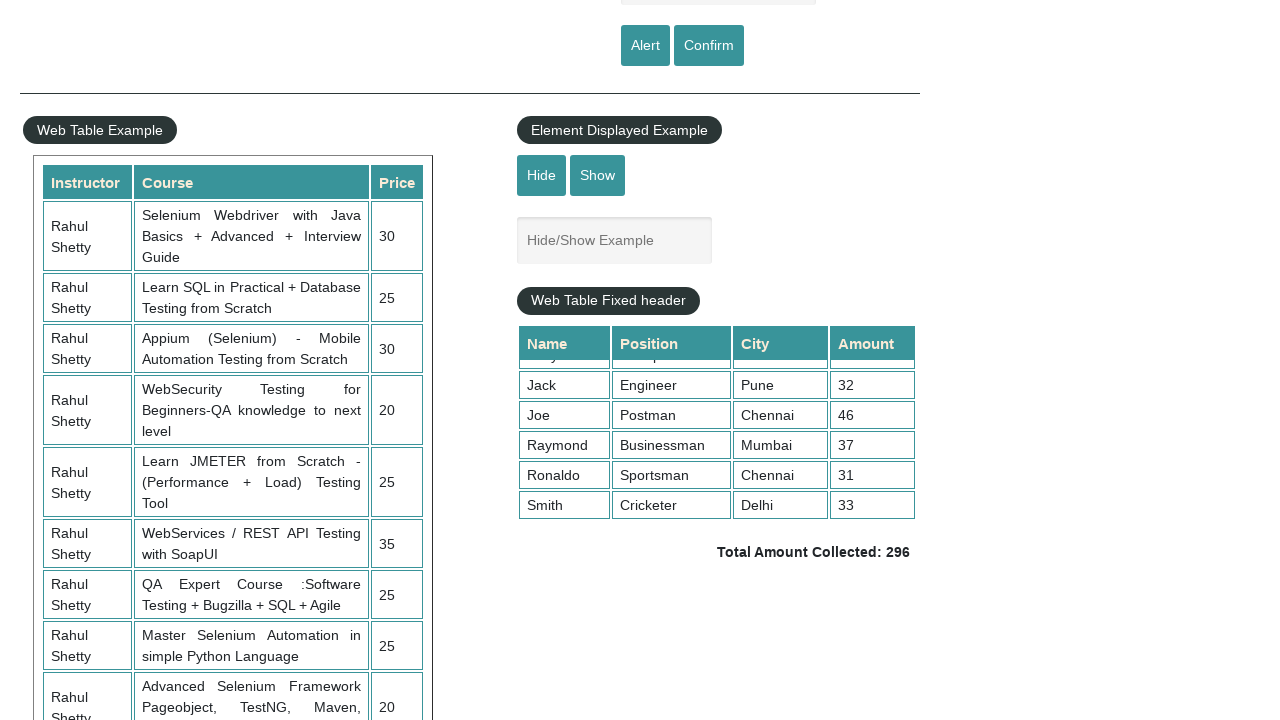

Retrieved displayed total amount text:  Total Amount Collected: 296 
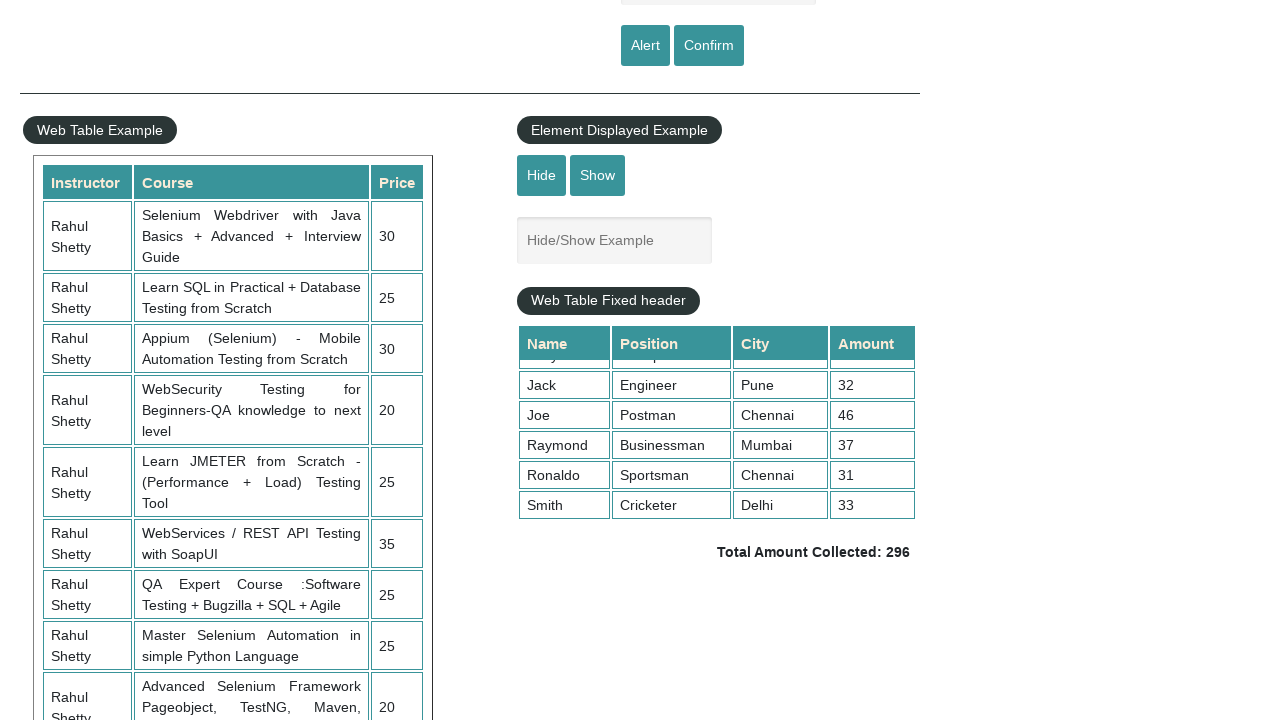

Parsed total value from text: 296
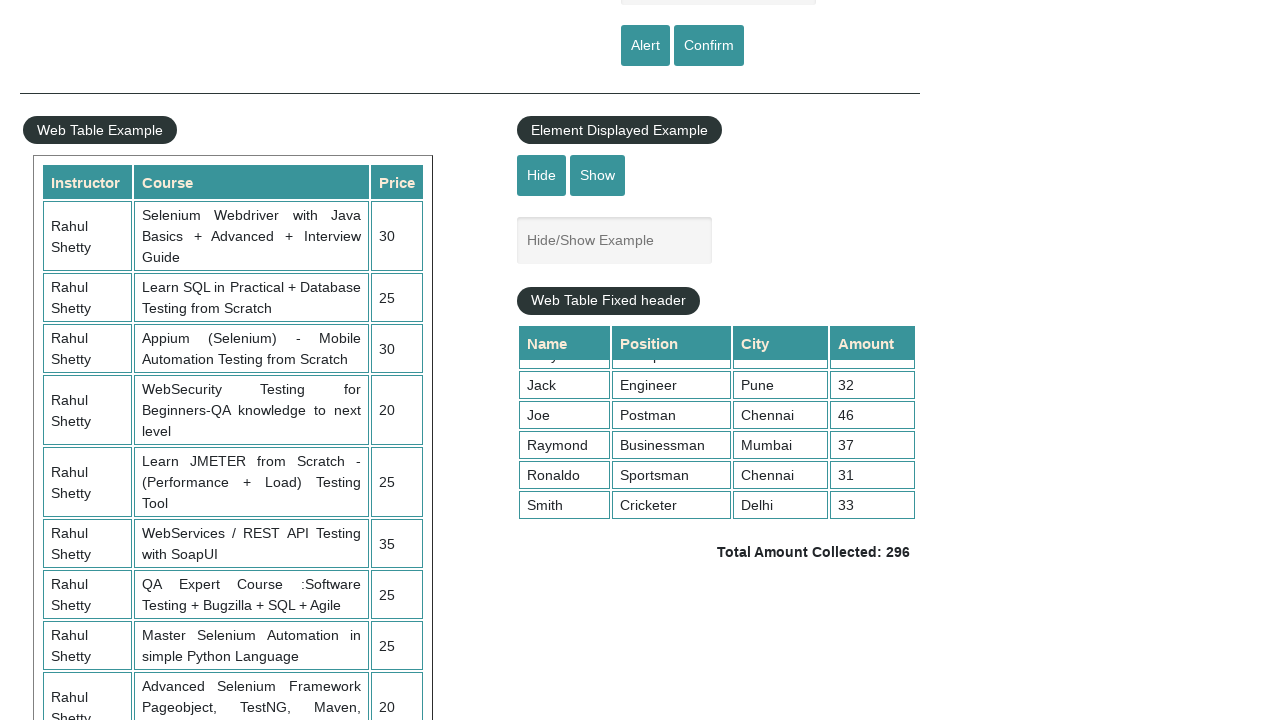

Verified calculated sum (296) matches displayed total (296)
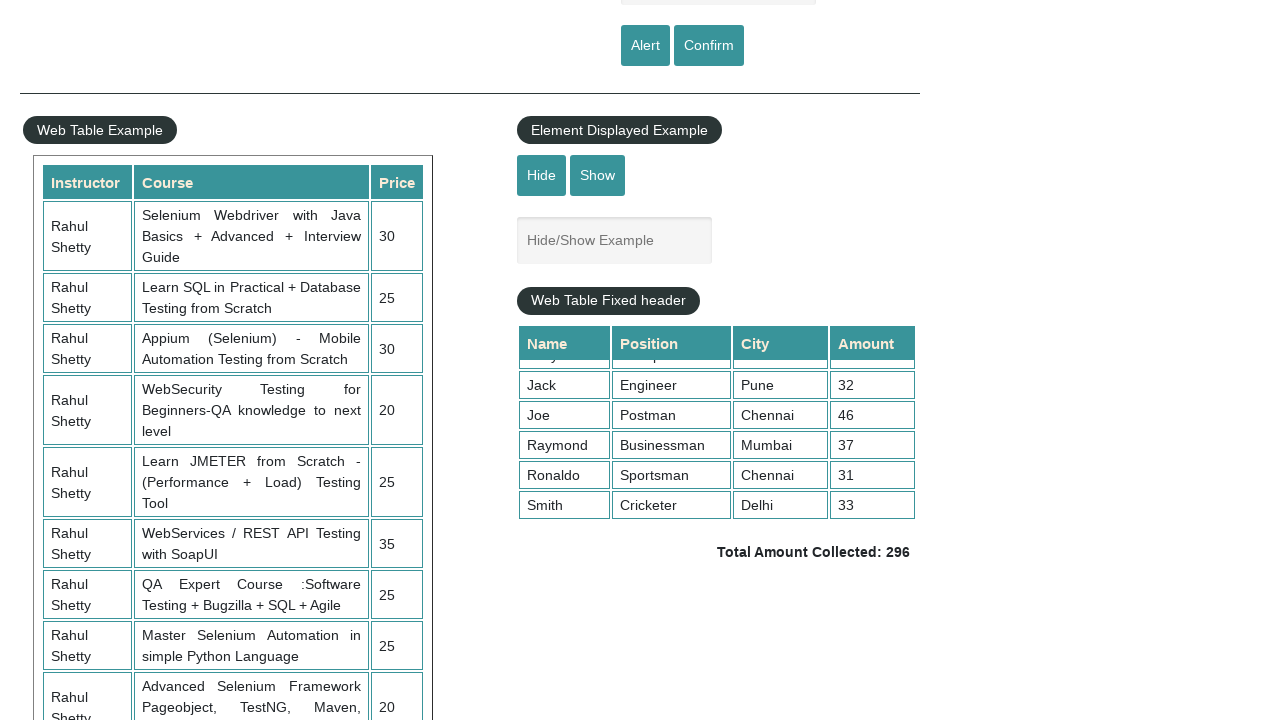

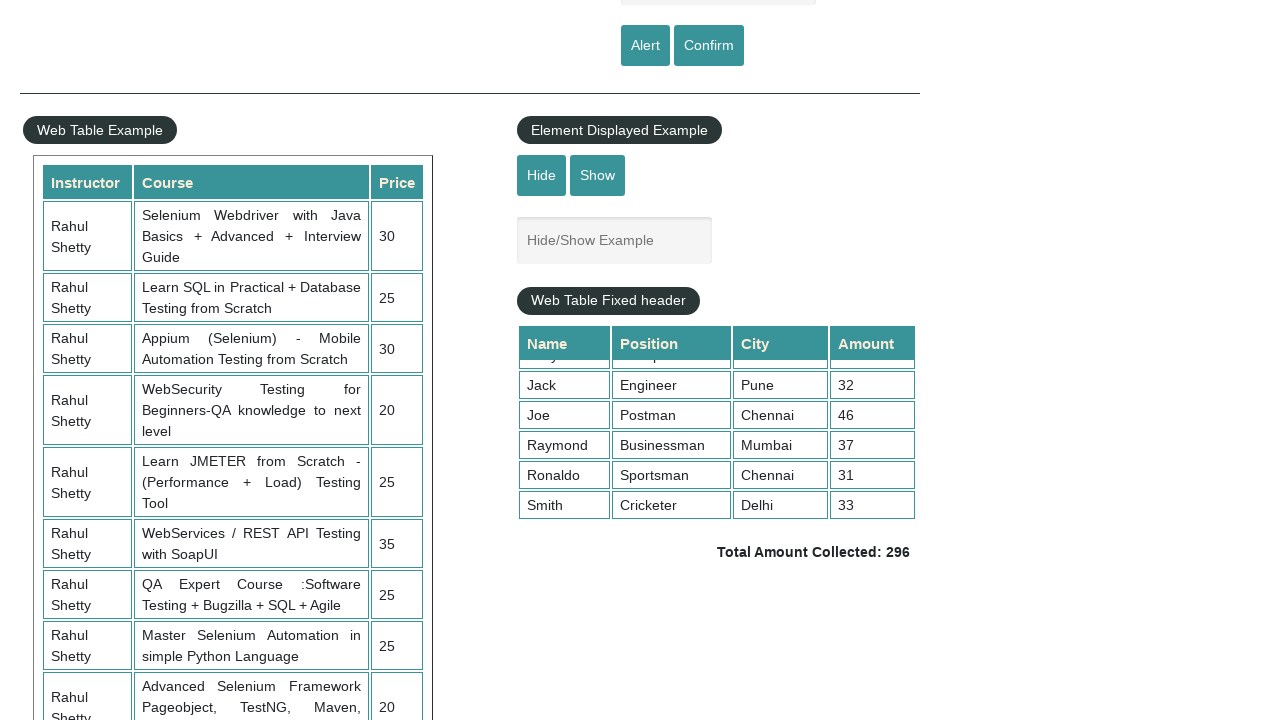